Tests mouse hover actions by scrolling to a hover element, performing click-and-hold to reveal a dropdown, clicking a link, and then testing keyboard shortcuts (type text, select all, copy, paste) between input fields.

Starting URL: https://rahulshettyacademy.com/AutomationPractice/

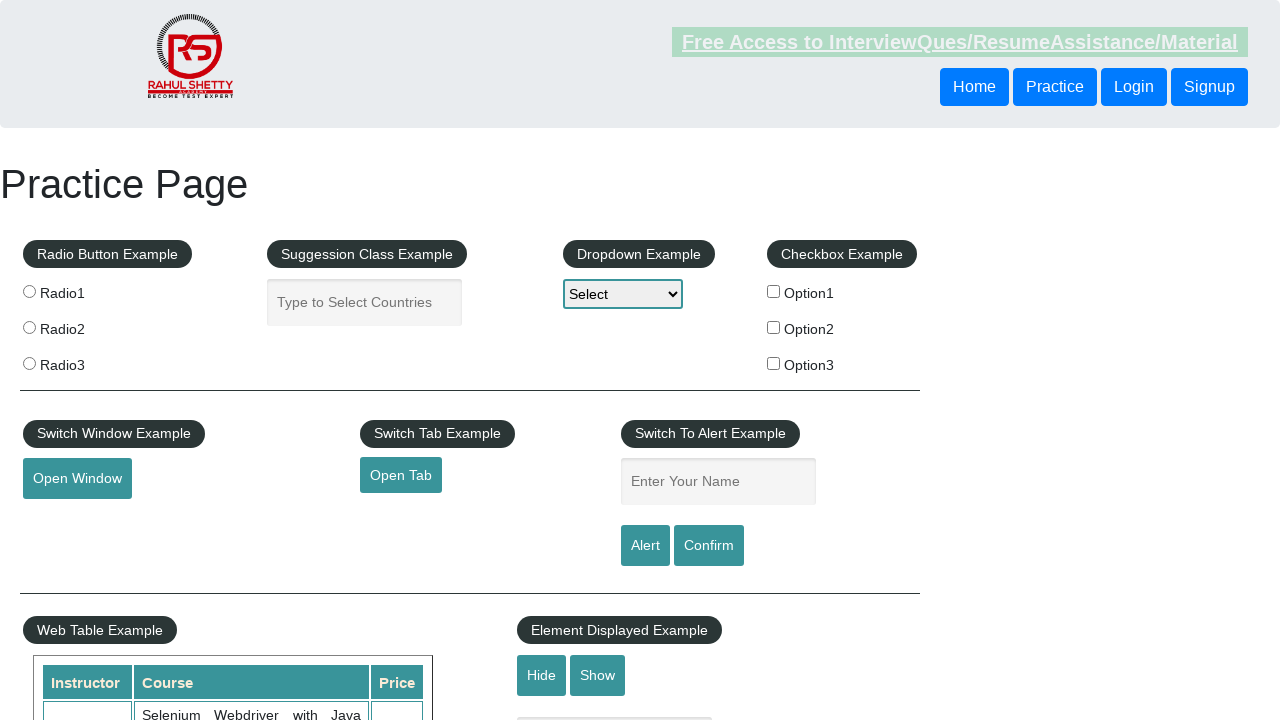

Scrolled down the page by 1000 pixels
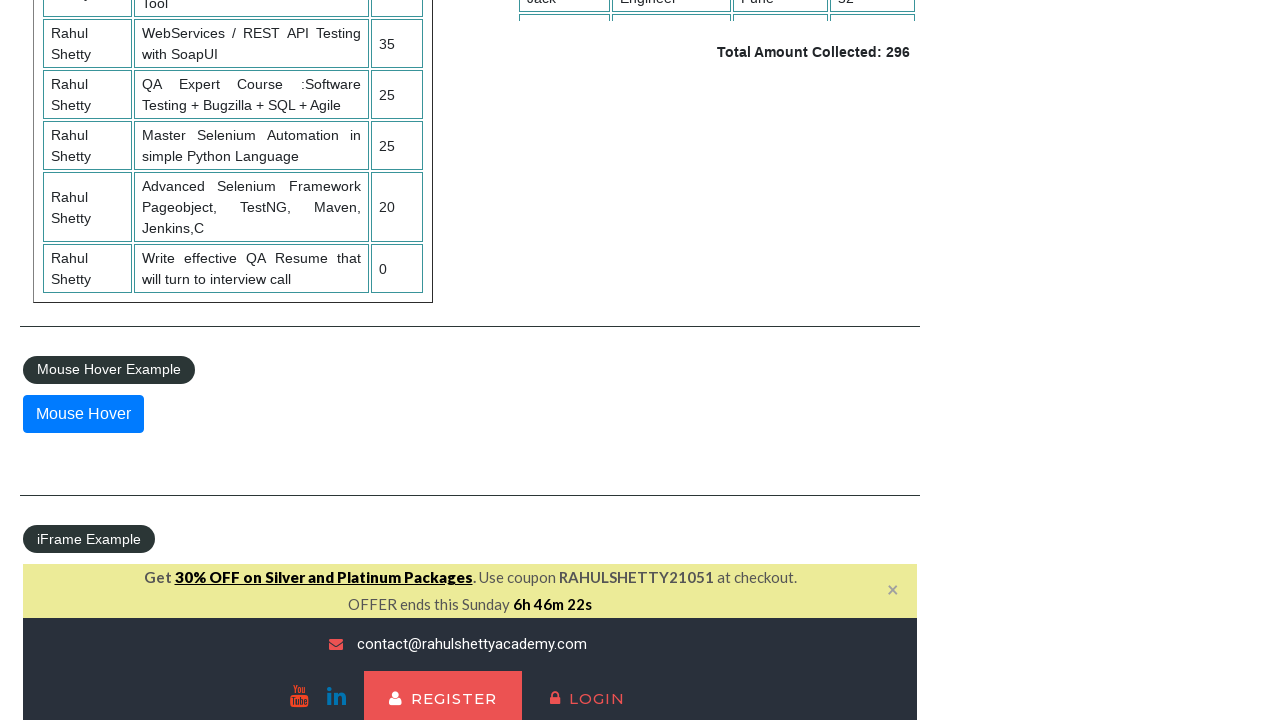

Waited 1000ms for page to settle after scroll
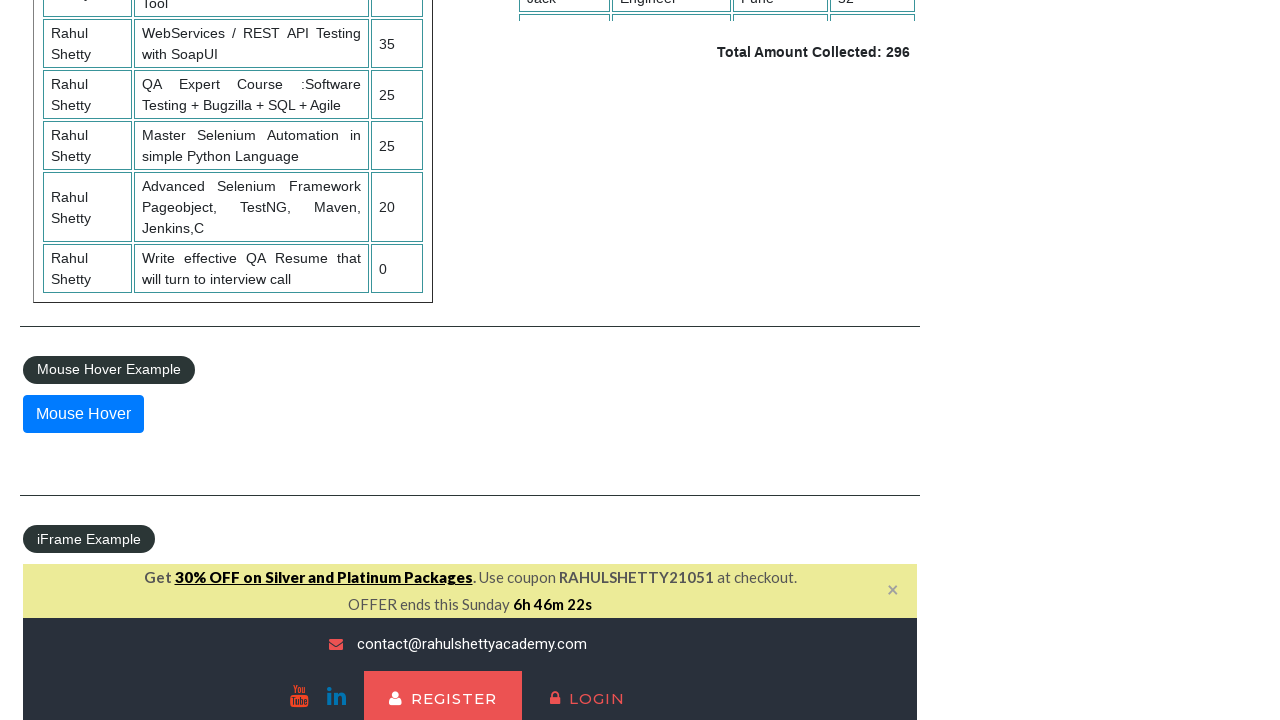

Hovered over the mouse hover element to reveal dropdown at (83, 414) on #mousehover
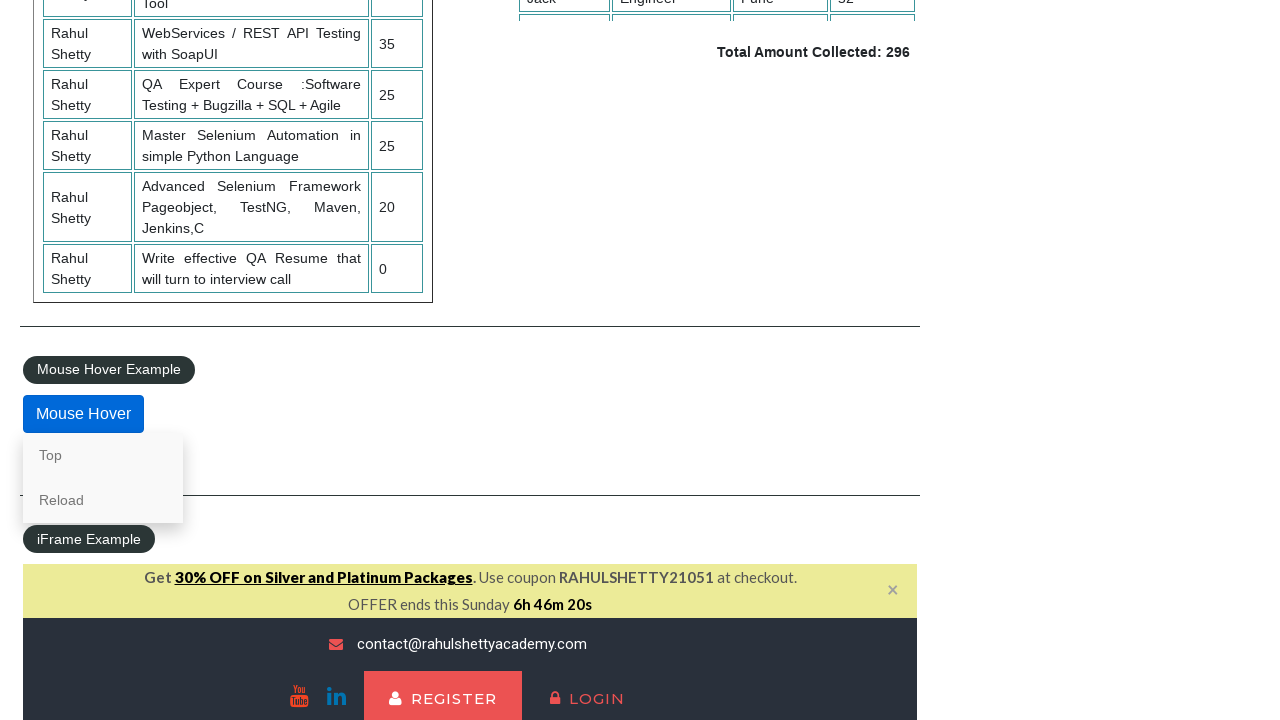

Waited 1000ms for dropdown to fully appear
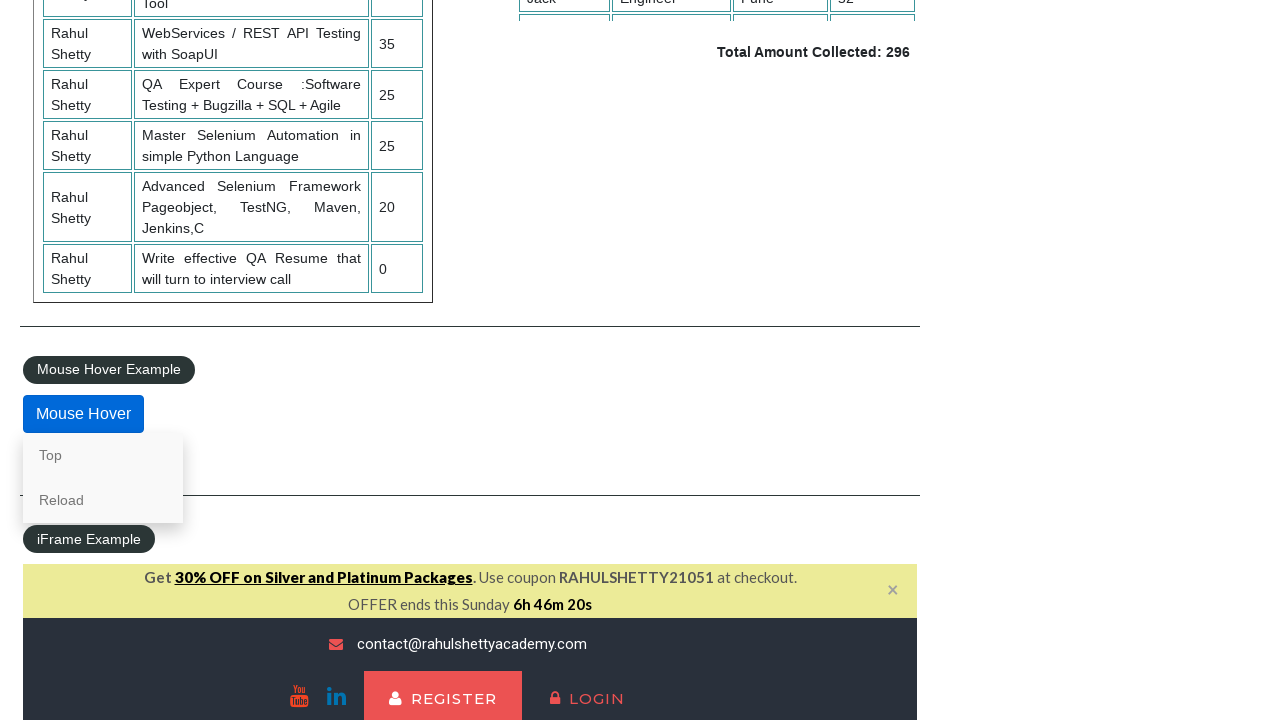

Clicked the 'Top' link from the hover dropdown at (103, 455) on a:text('Top')
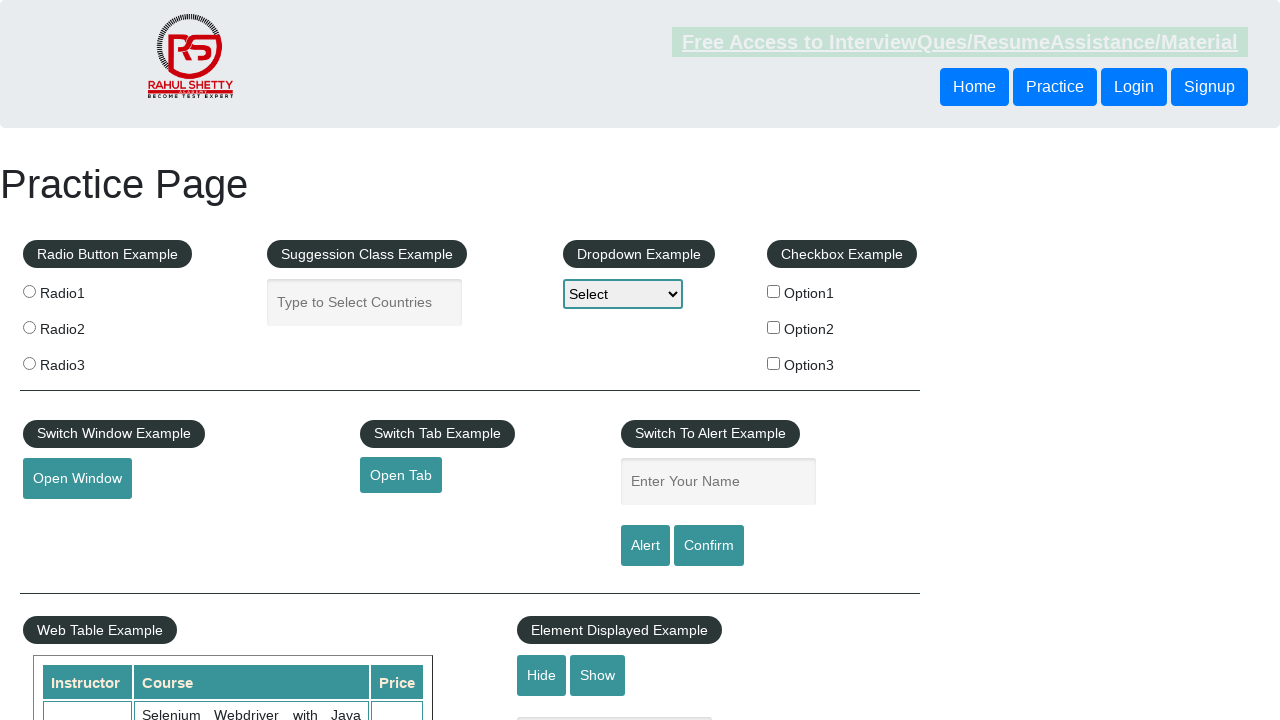

Waited 1000ms after clicking 'Top' link
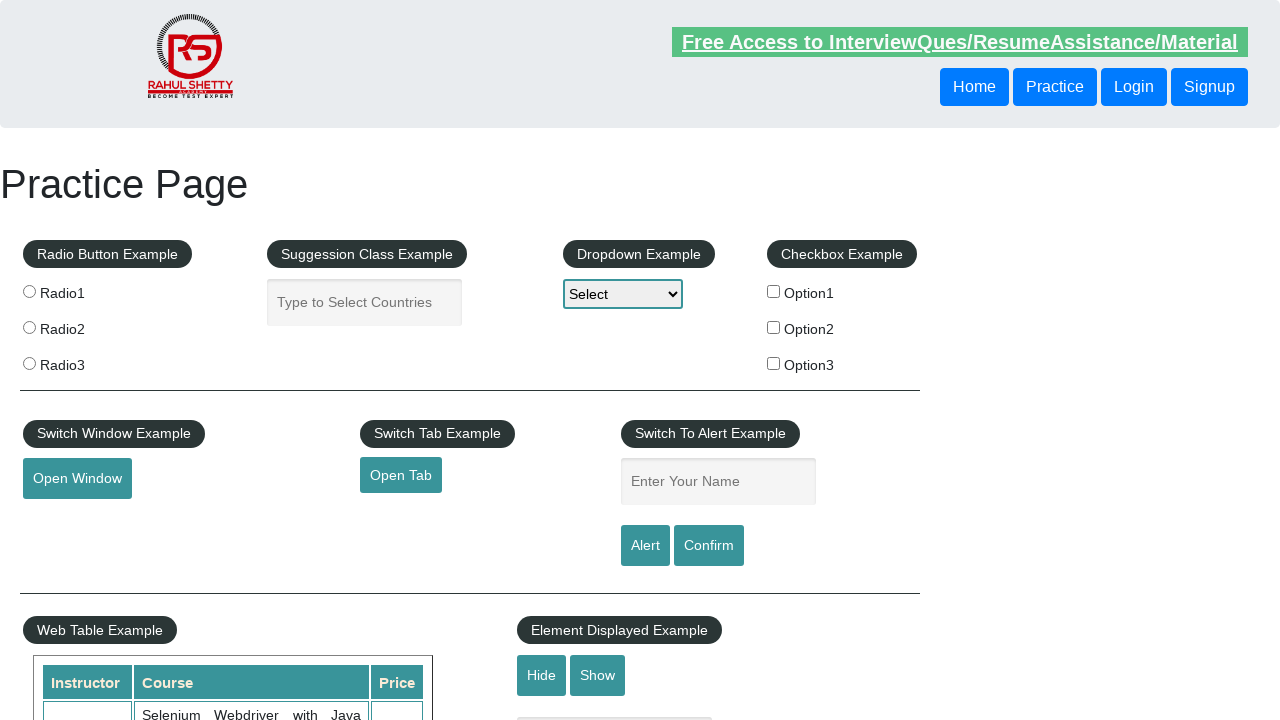

Filled autocomplete field with 'Hello' on #autocomplete
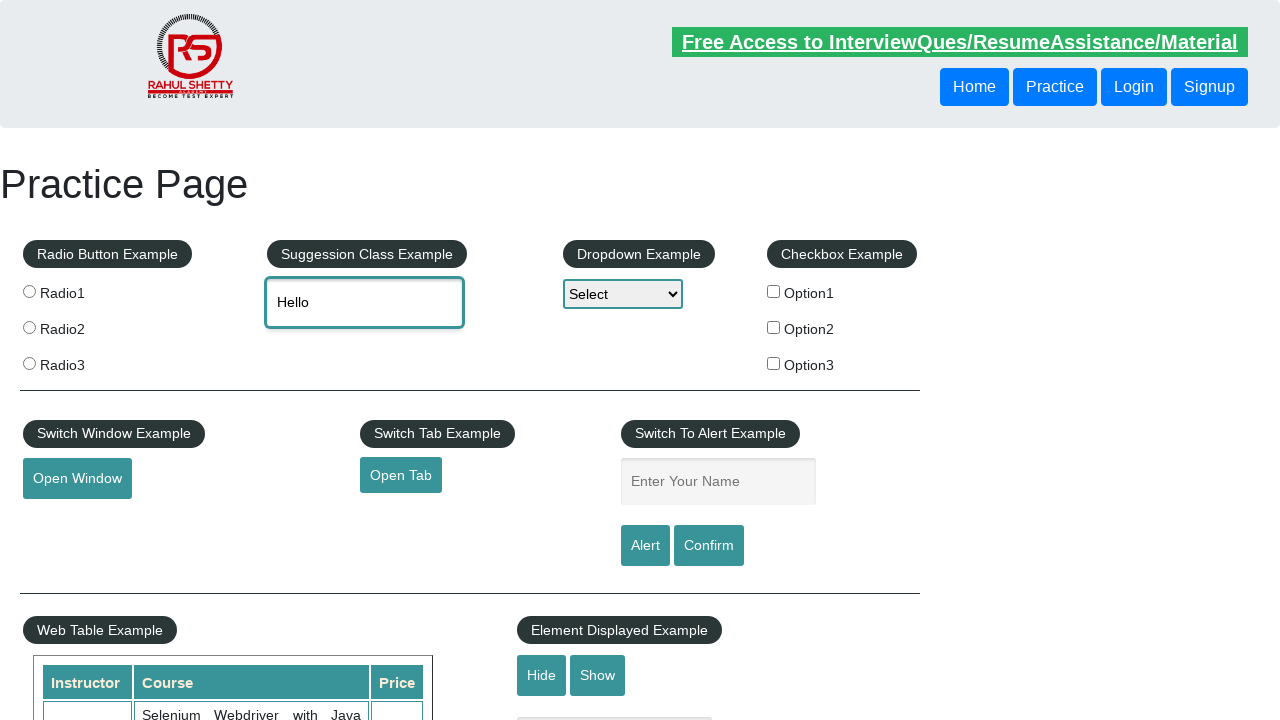

Selected all text in autocomplete field using Ctrl+A on #autocomplete
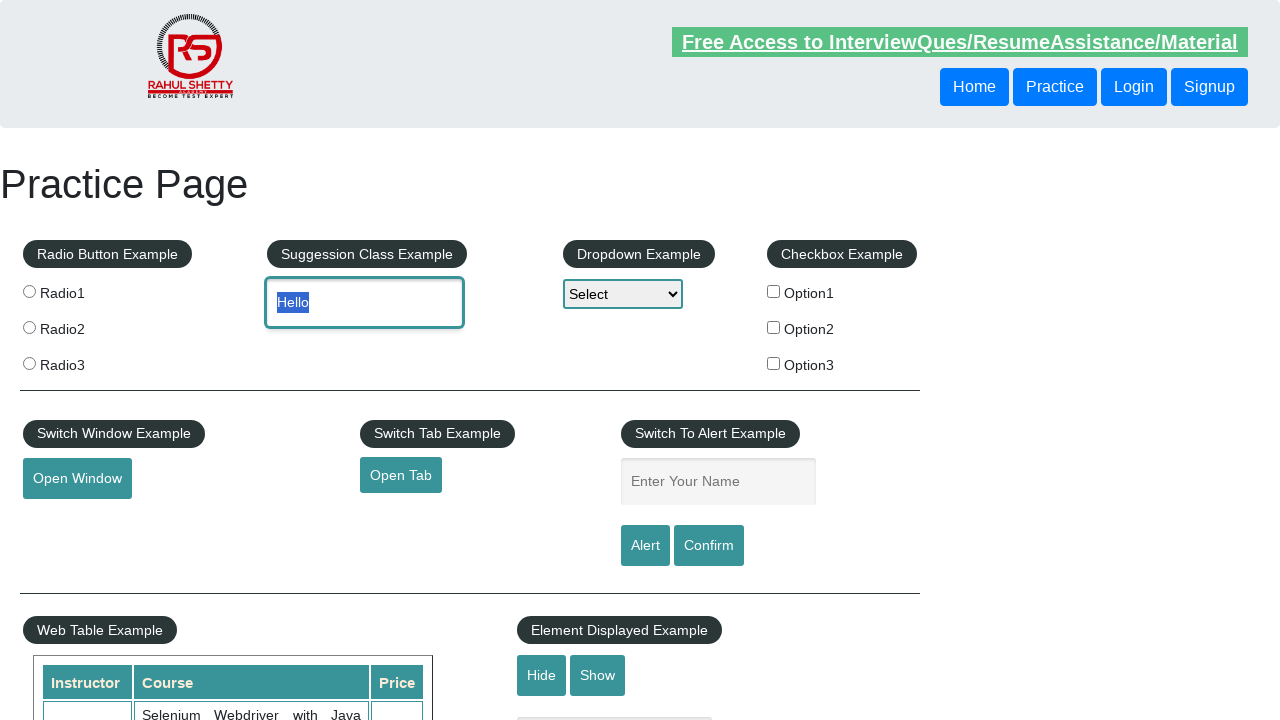

Copied selected text from autocomplete field using Ctrl+C on #autocomplete
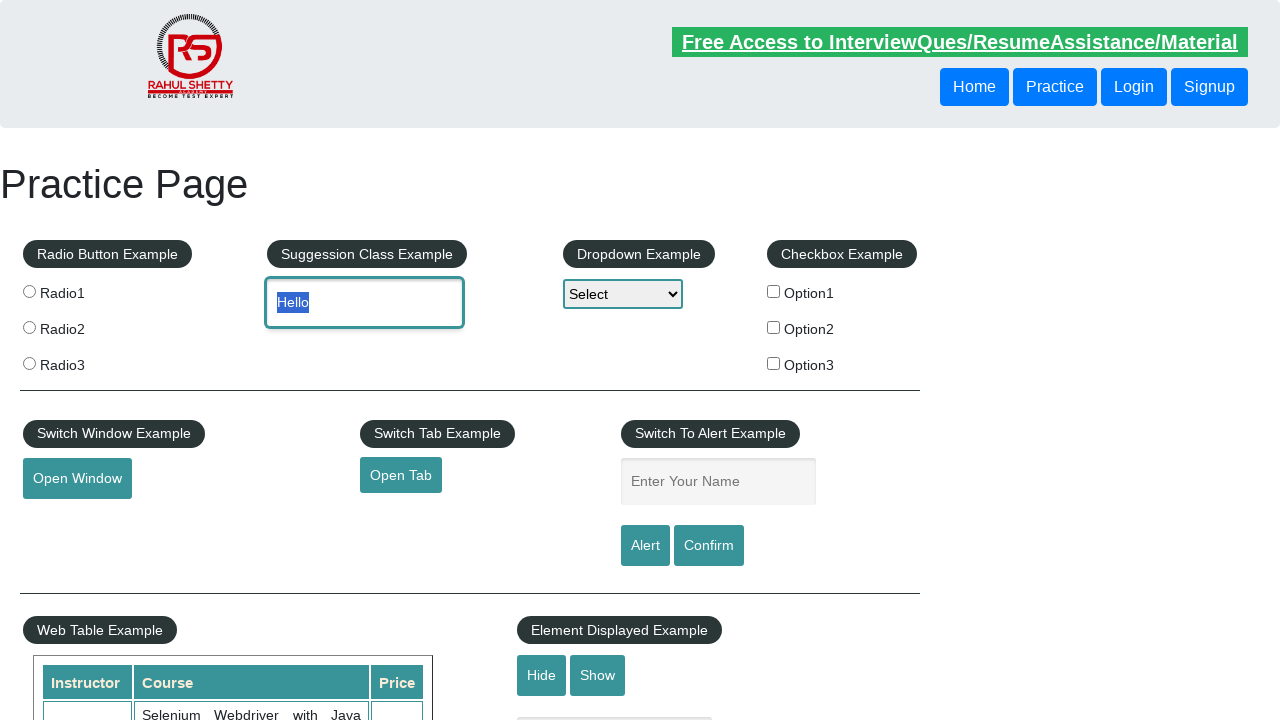

Clicked on the name field to focus it at (718, 482) on #name
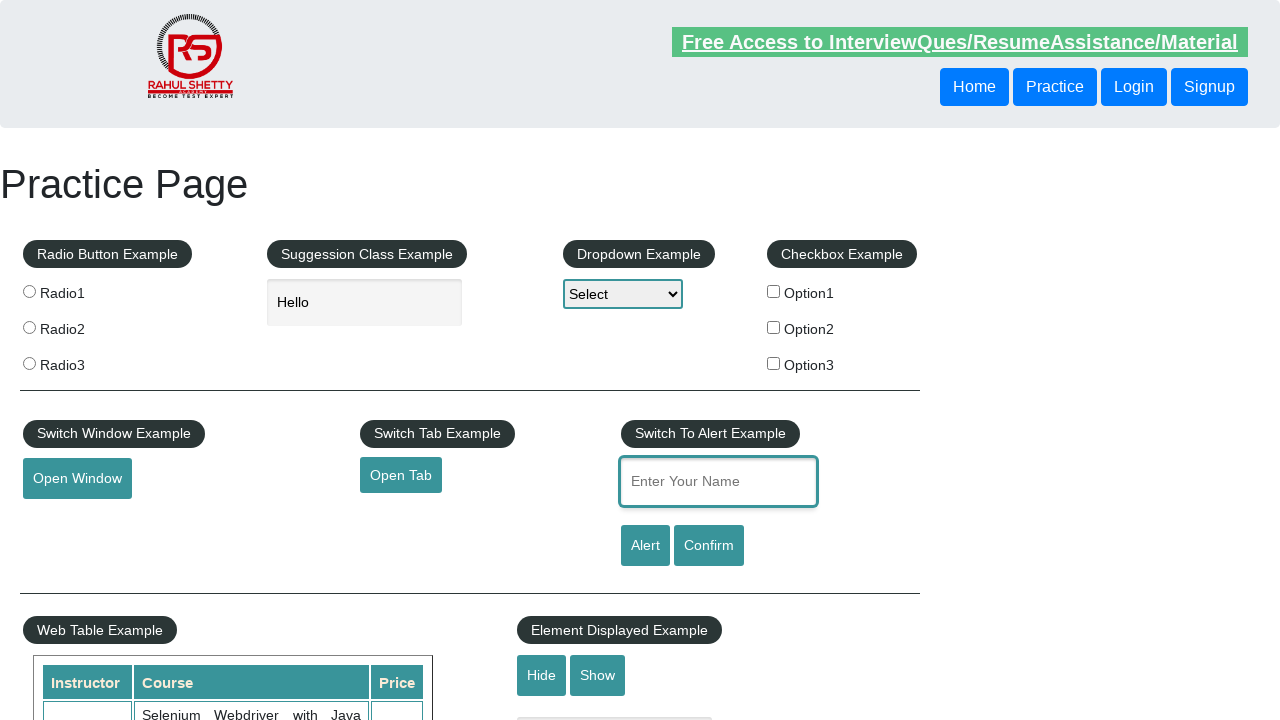

Pasted copied text into name field using Ctrl+V on #name
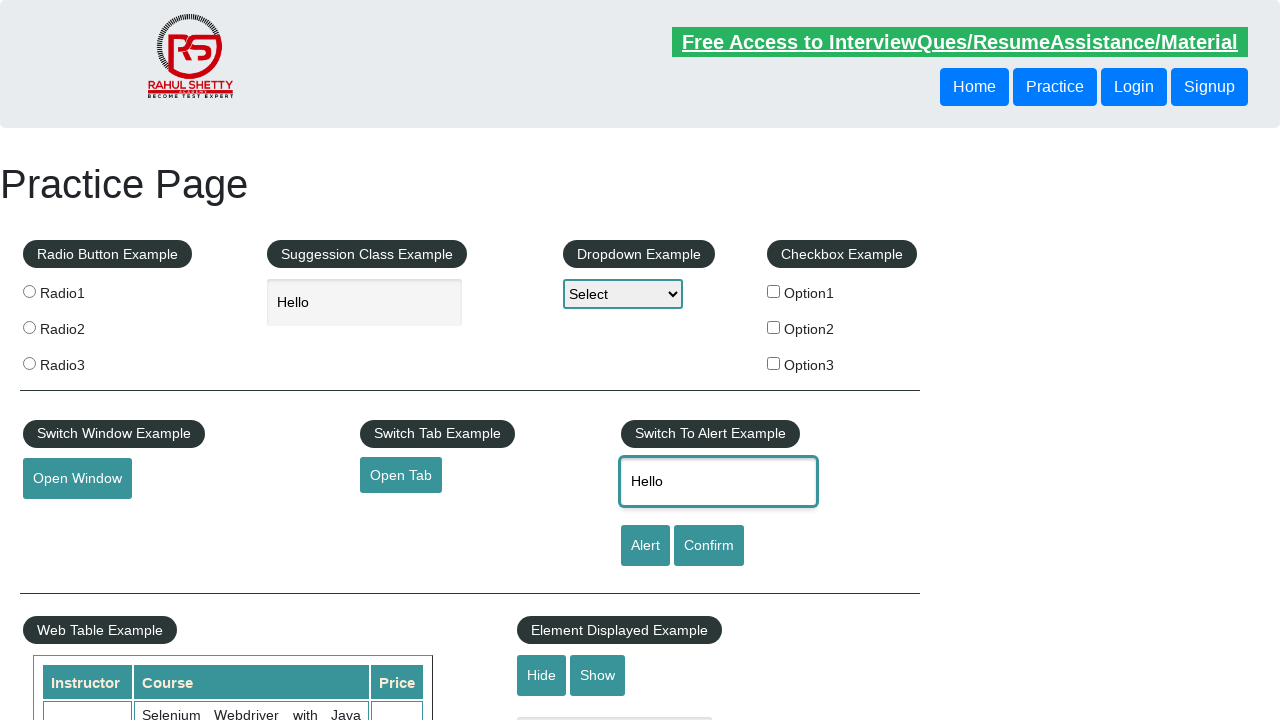

Waited 2000ms to observe the final result
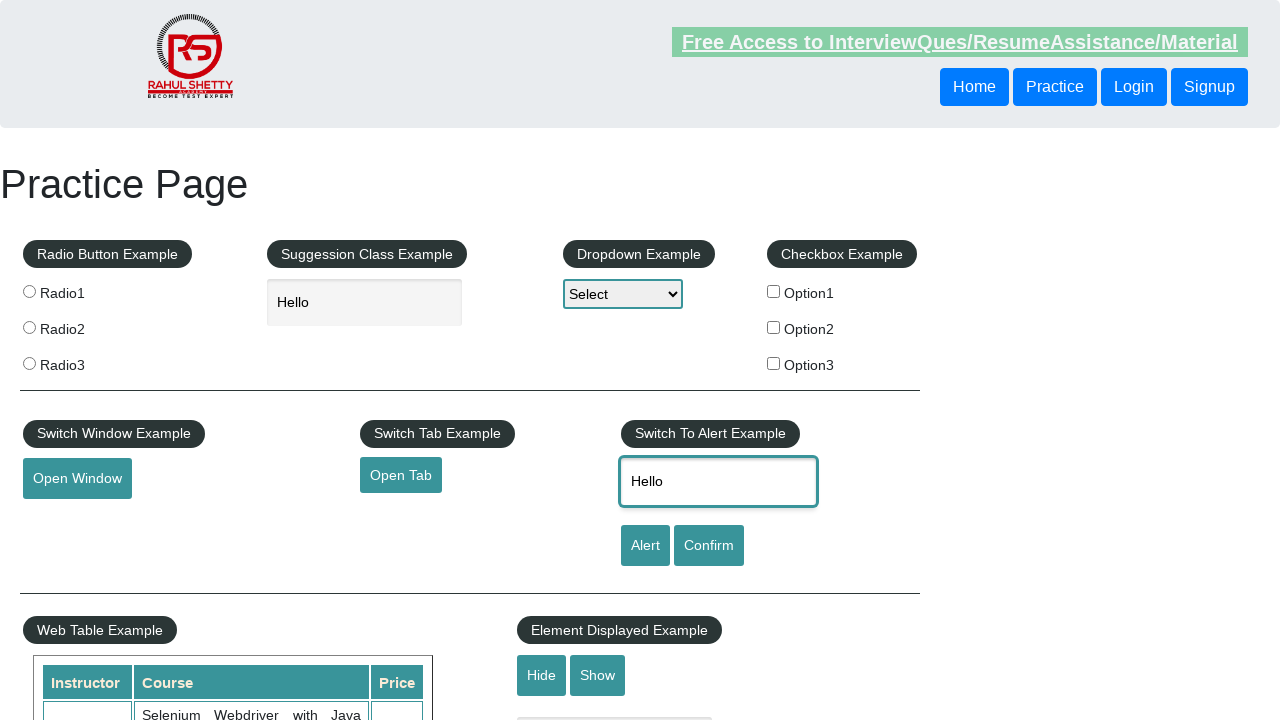

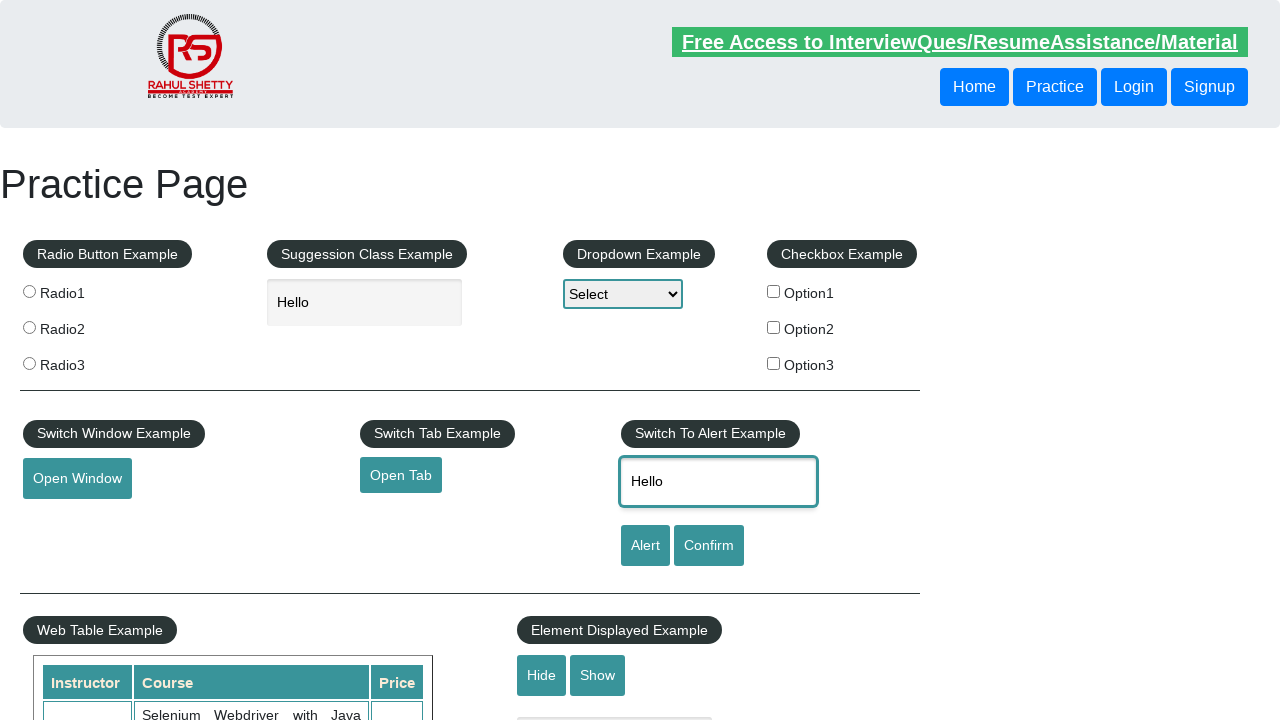